Navigates to the Tamnasu category from the top menu

Starting URL: https://mall.ejeju.net/main/index.do

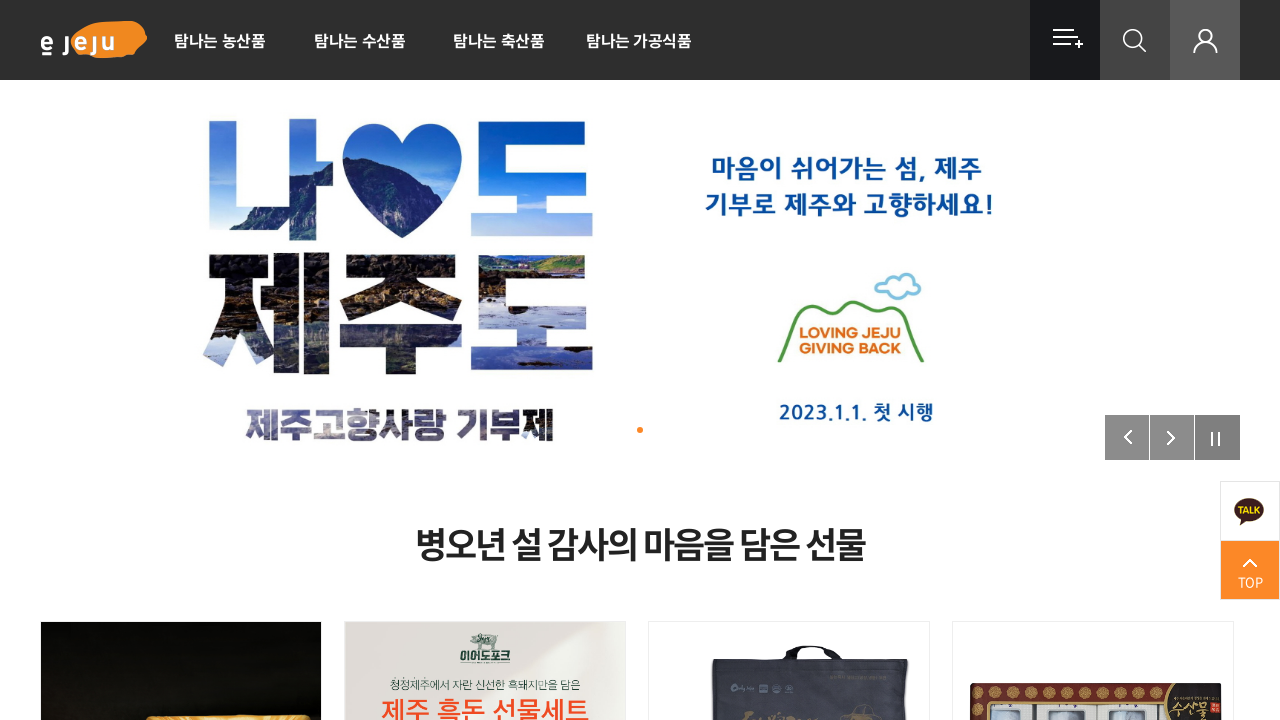

Clicked on Tamnasu category from top menu at (499, 40) on xpath=//*[@id="gnb"]/ul[2]/li[1]/ul/li[3]/a
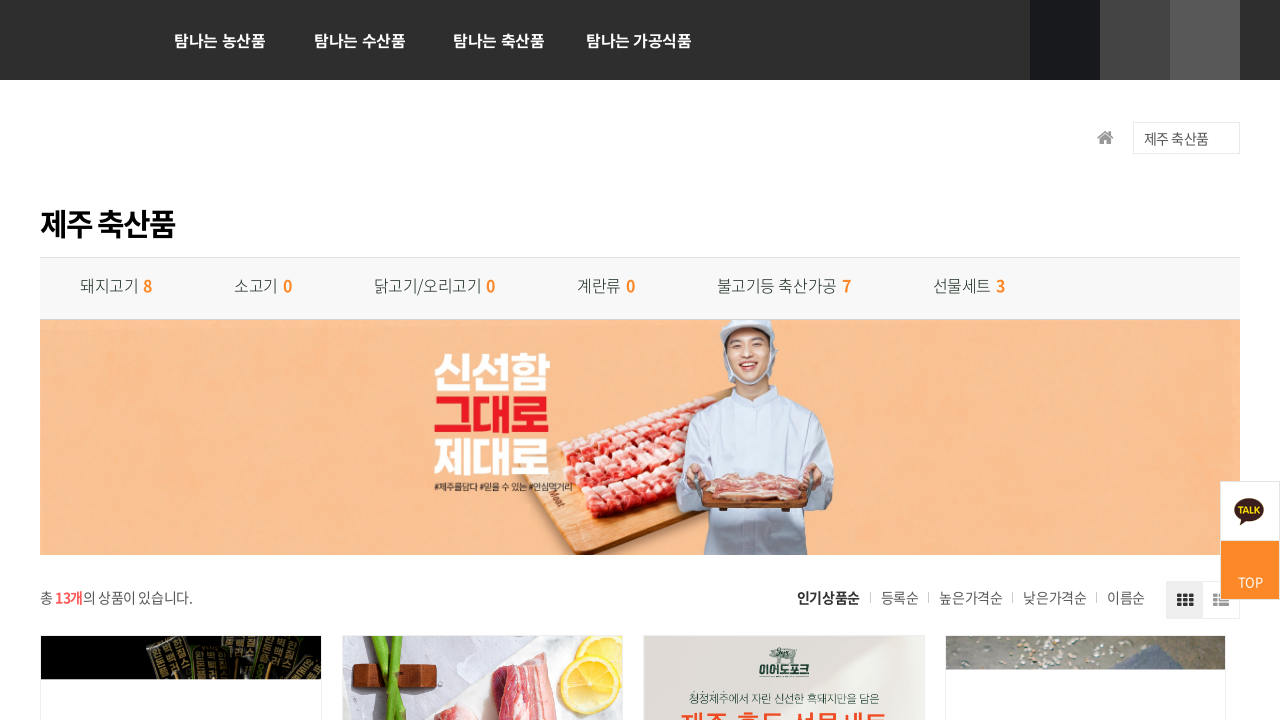

Waited for page to load
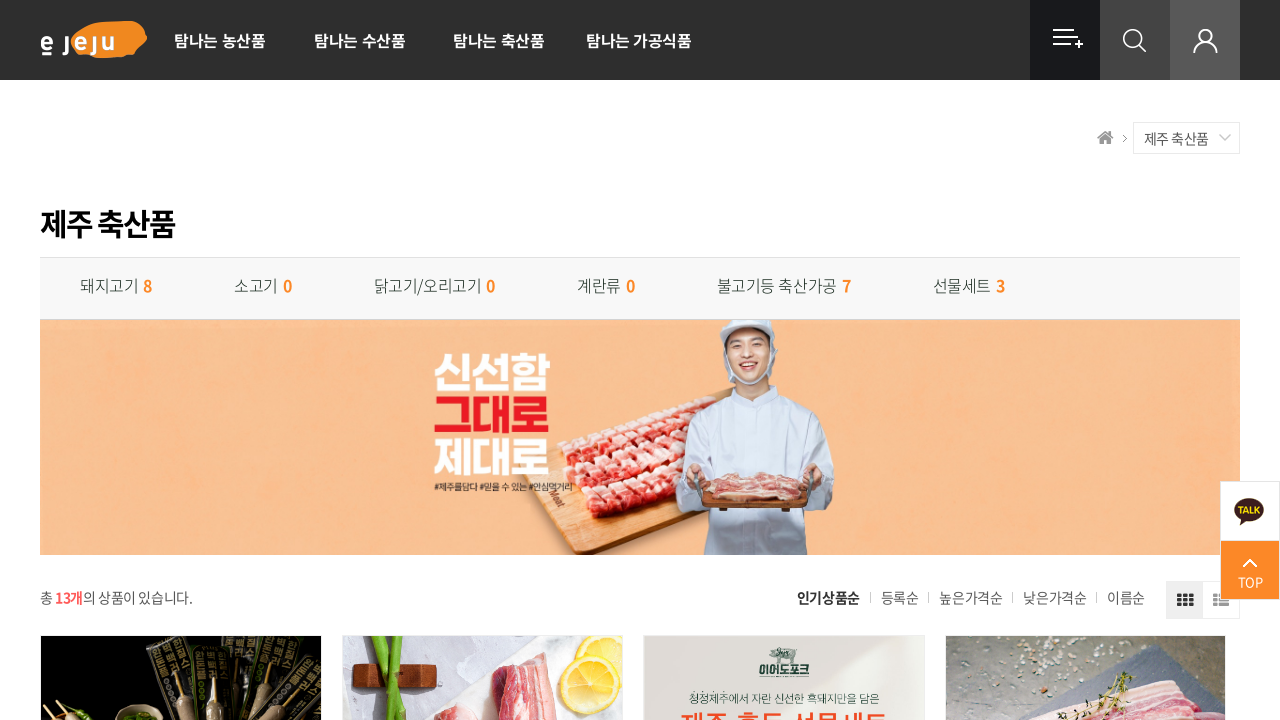

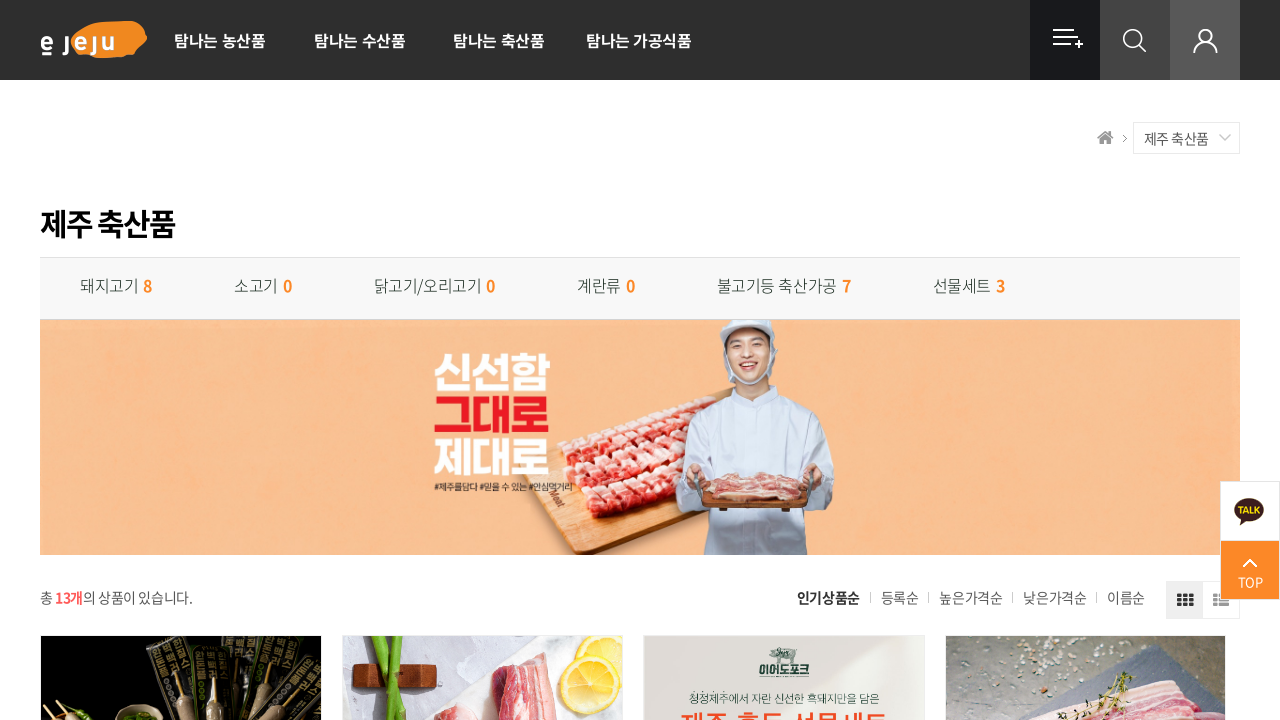